Tests the search functionality on PyPI by entering a search query for "selenium" and verifying that results are returned

Starting URL: https://pypi.org

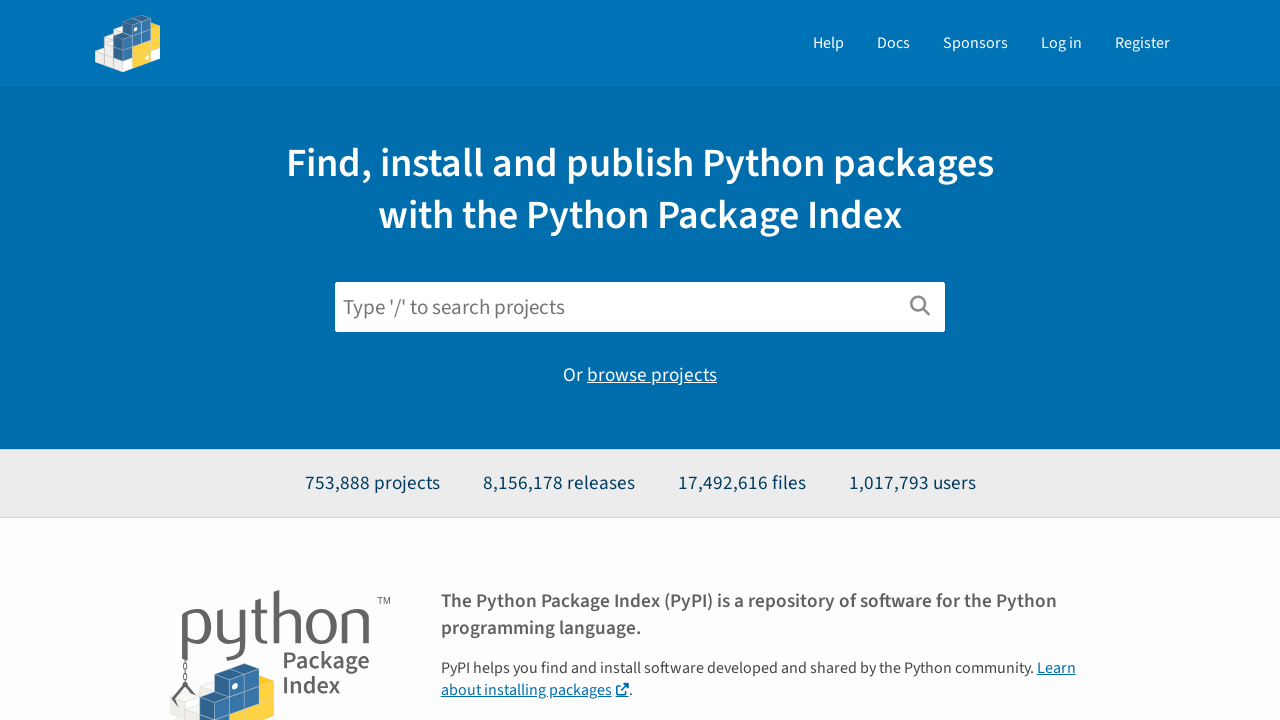

Filled search box with 'selenium' query on input[name='q']
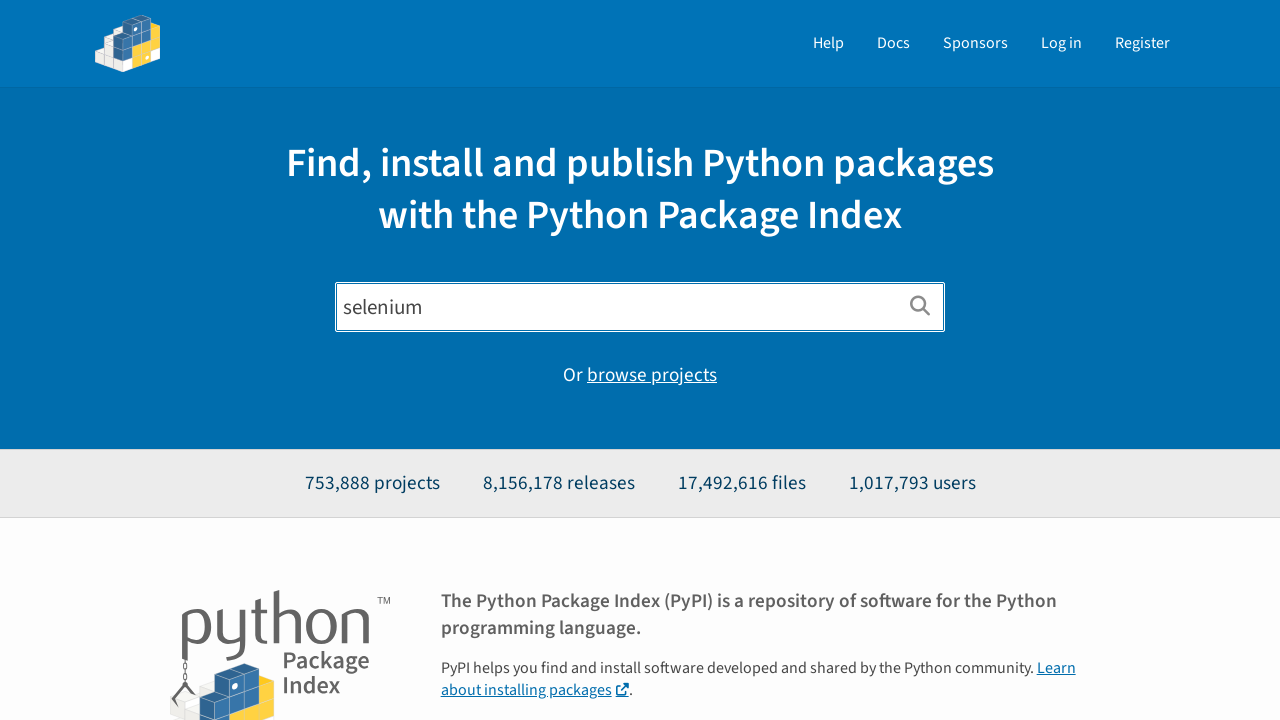

Pressed Enter to submit search query on input[name='q']
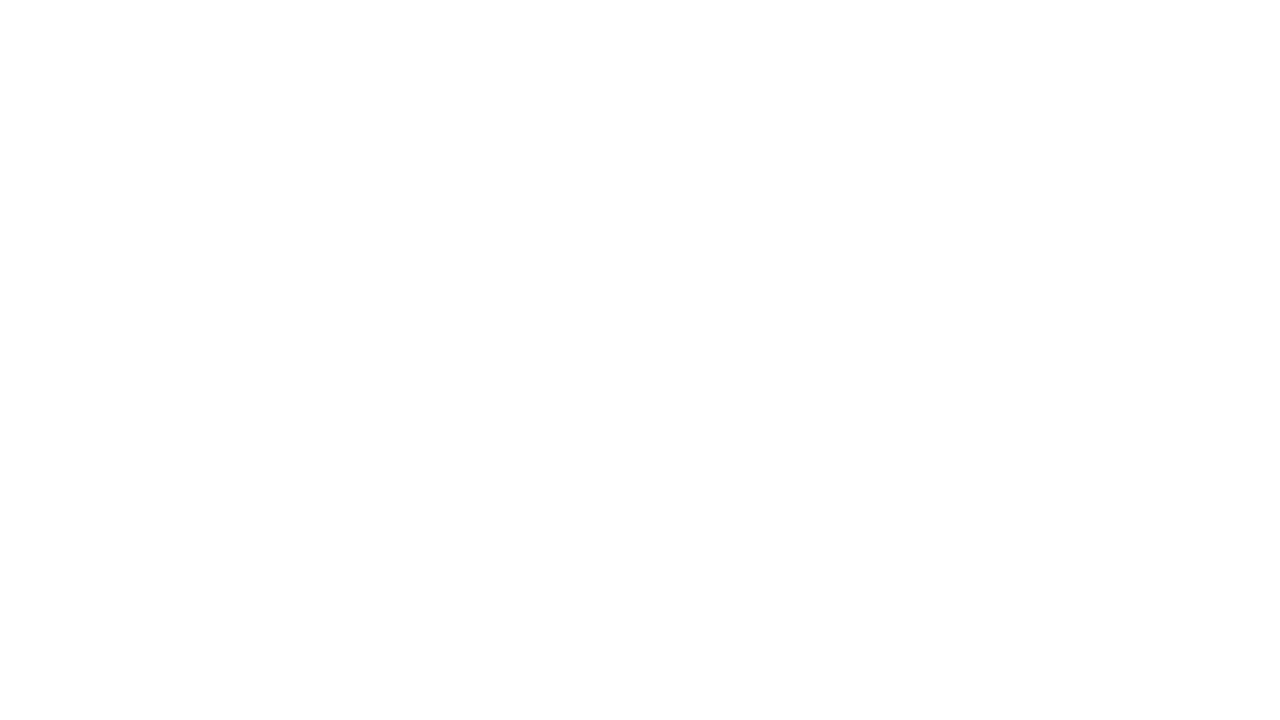

Waited for network idle - search results loaded
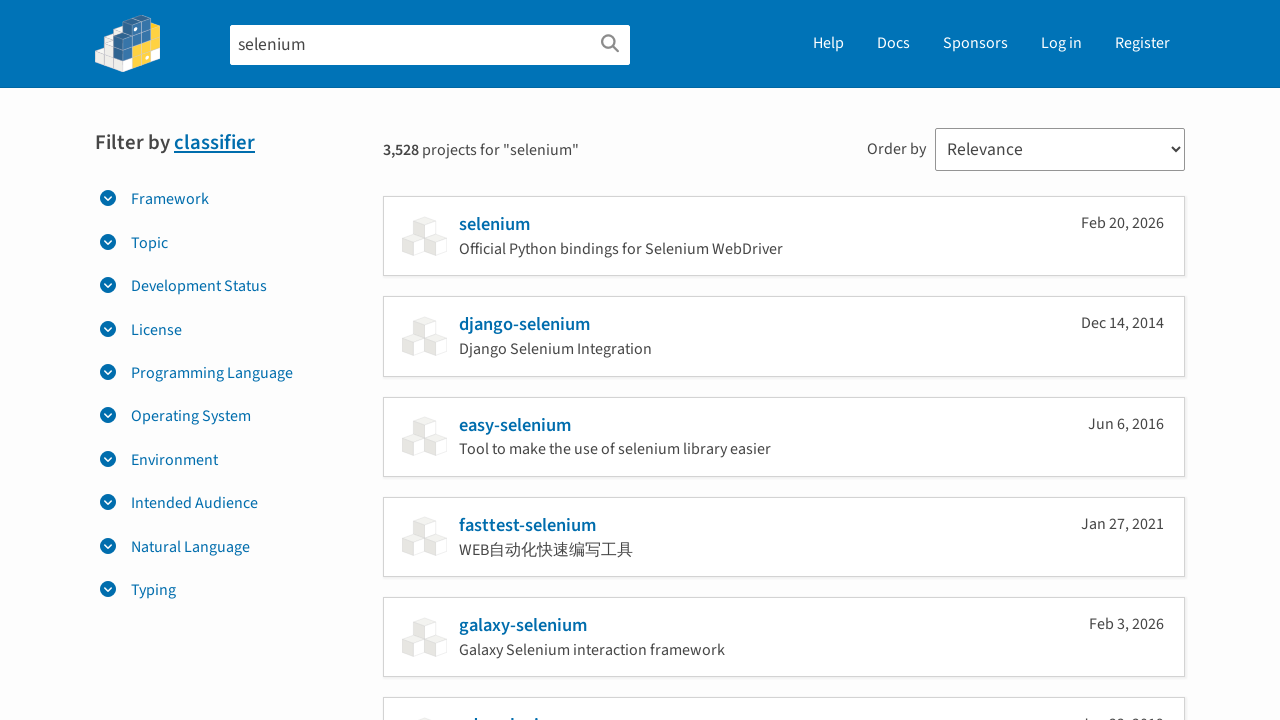

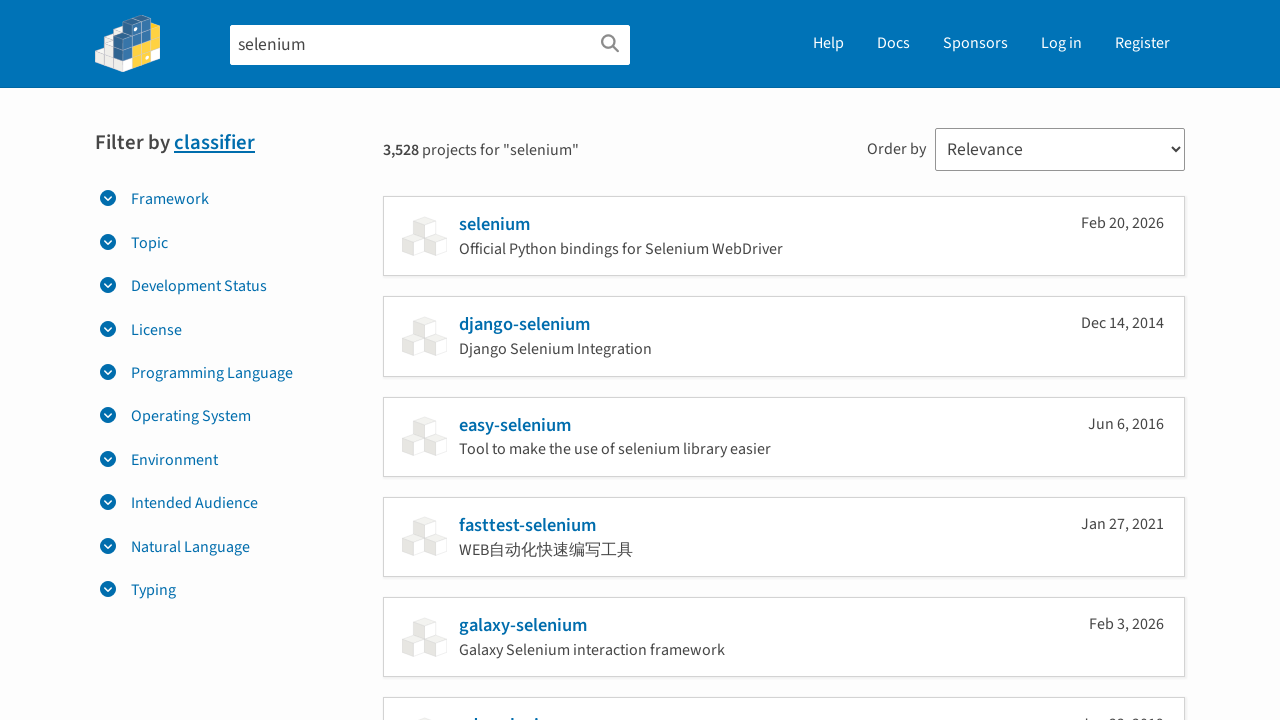